First test that navigates to Flipkart homepage and prints a test message

Starting URL: https://www.flipkart.com/

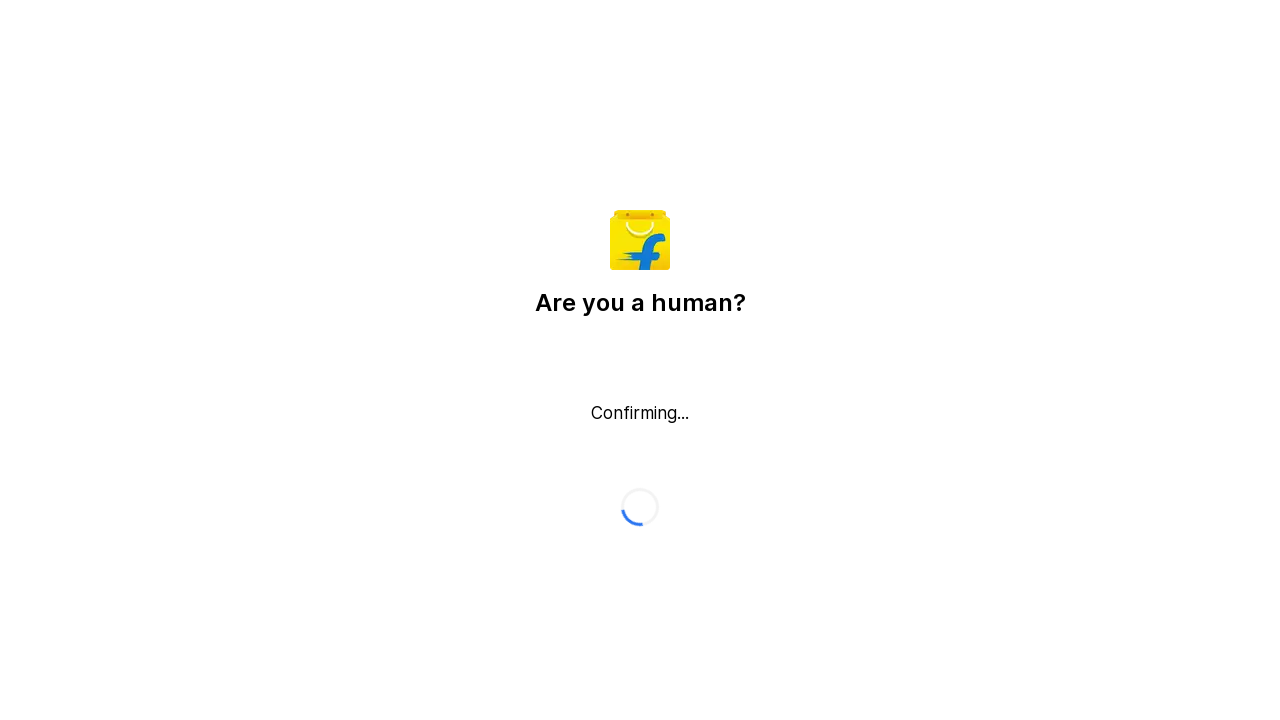

Navigated to Flipkart homepage
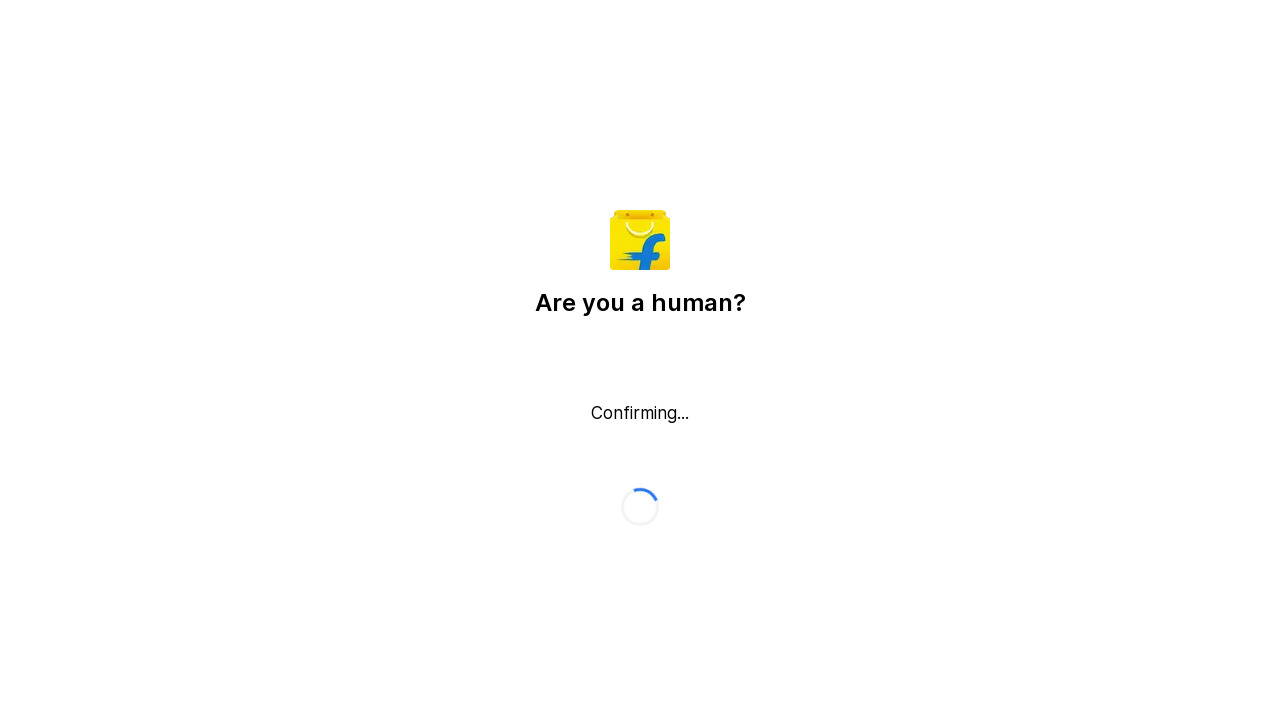

Printed test message for firstmathed test
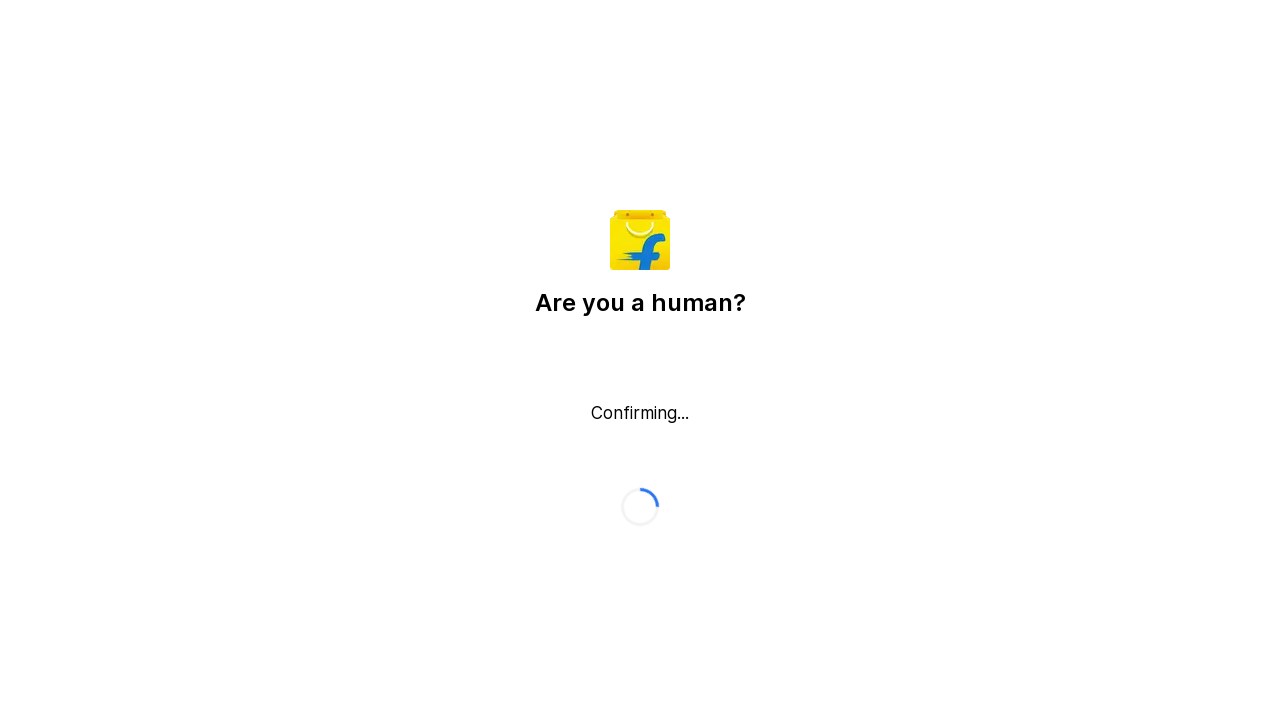

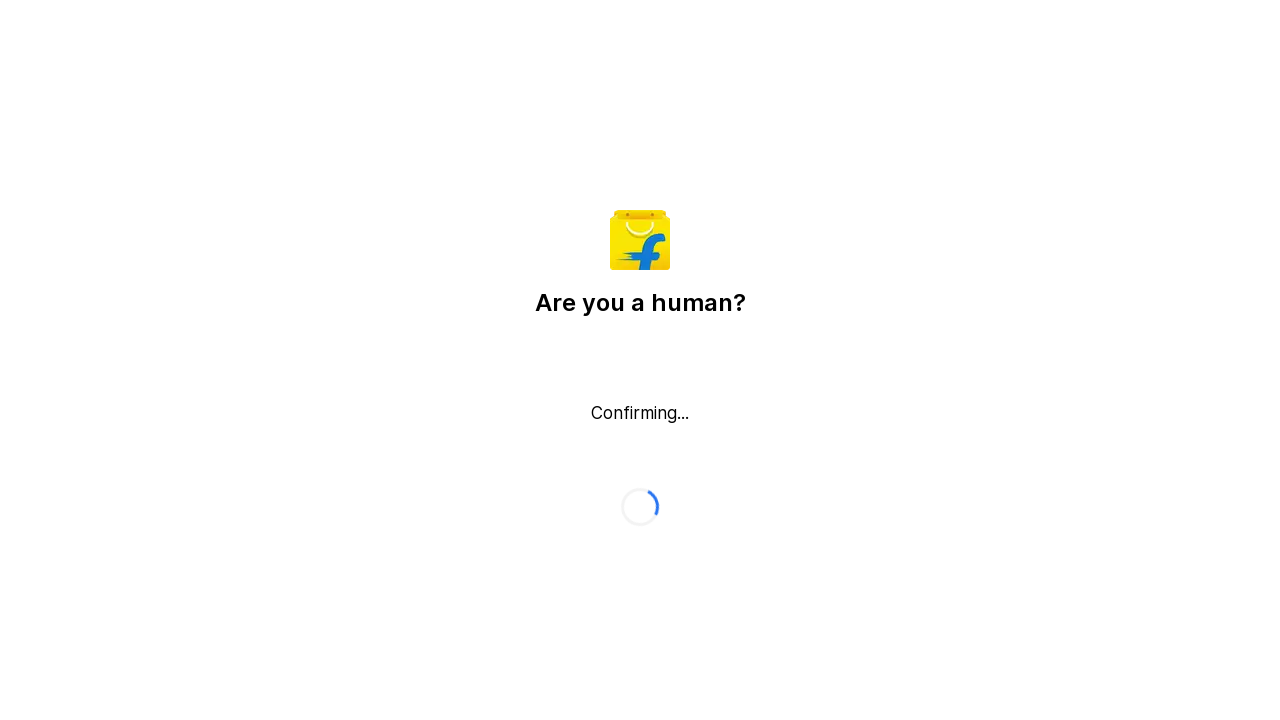